Tests dynamic page loading by clicking a Start button and waiting for a hidden element to appear after a loading bar completes

Starting URL: http://the-internet.herokuapp.com/dynamic_loading/2

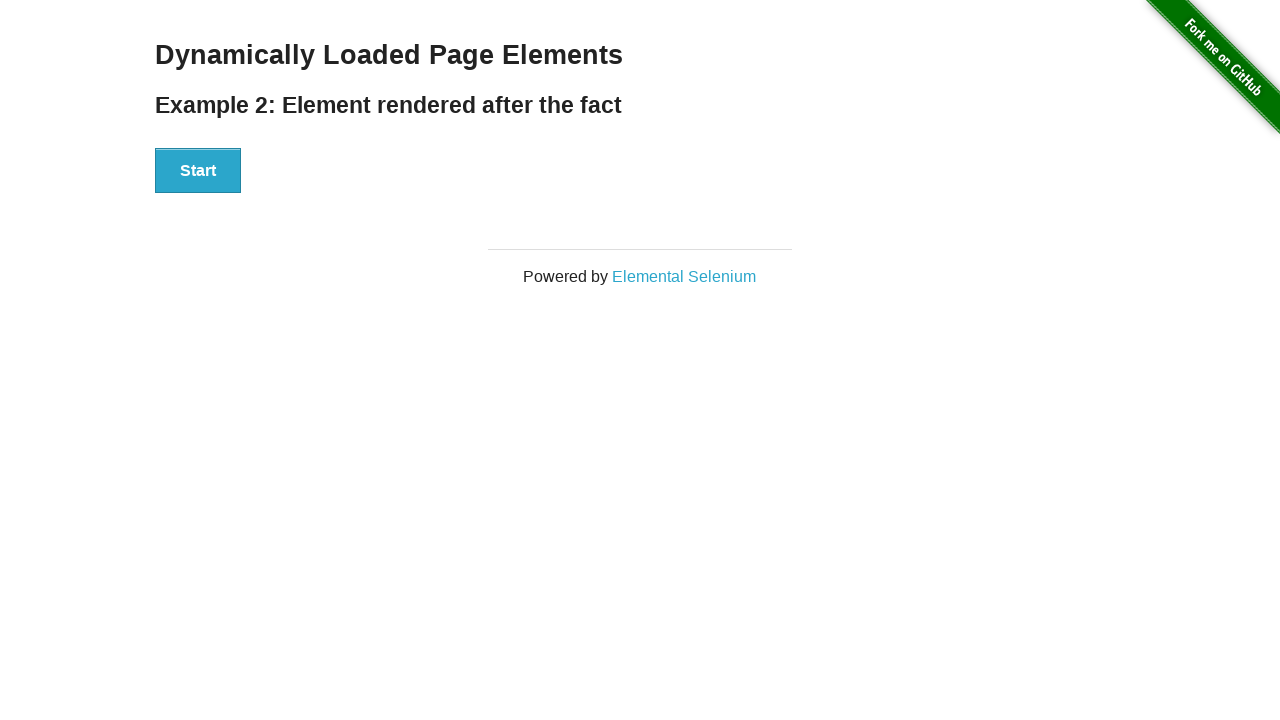

Navigated to dynamic loading example 2 page
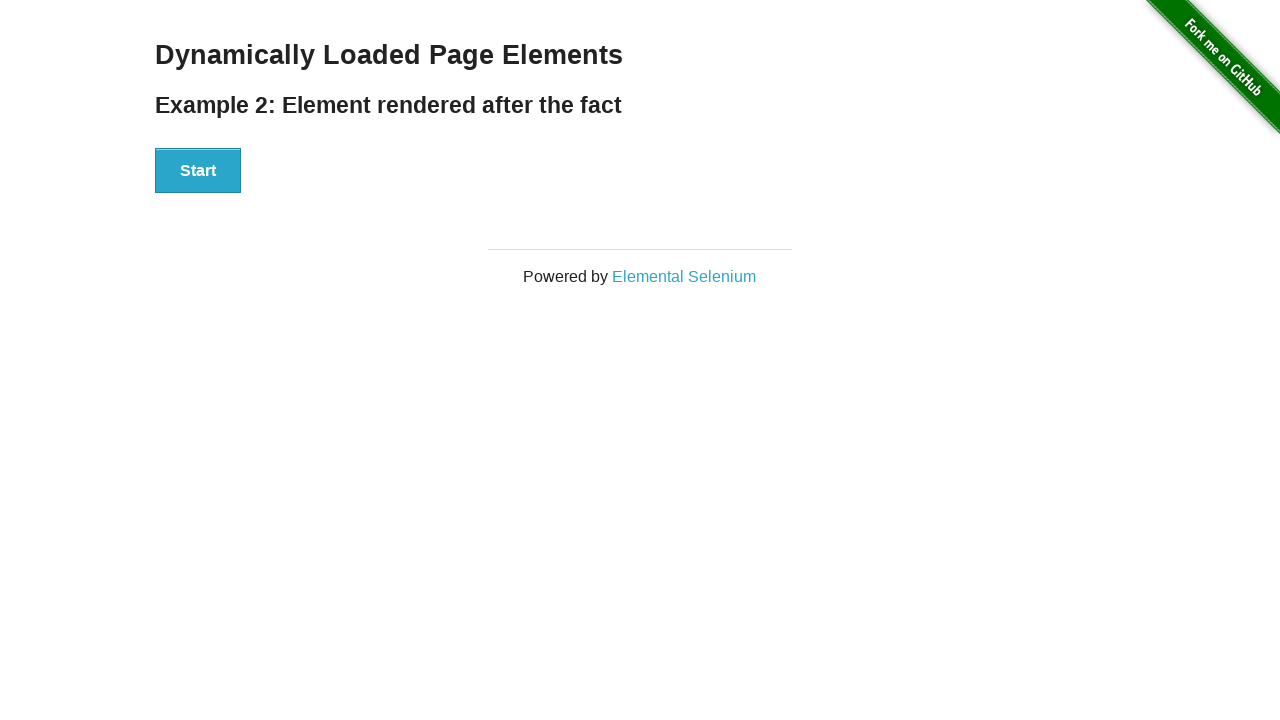

Clicked Start button to trigger dynamic loading at (198, 171) on #start button
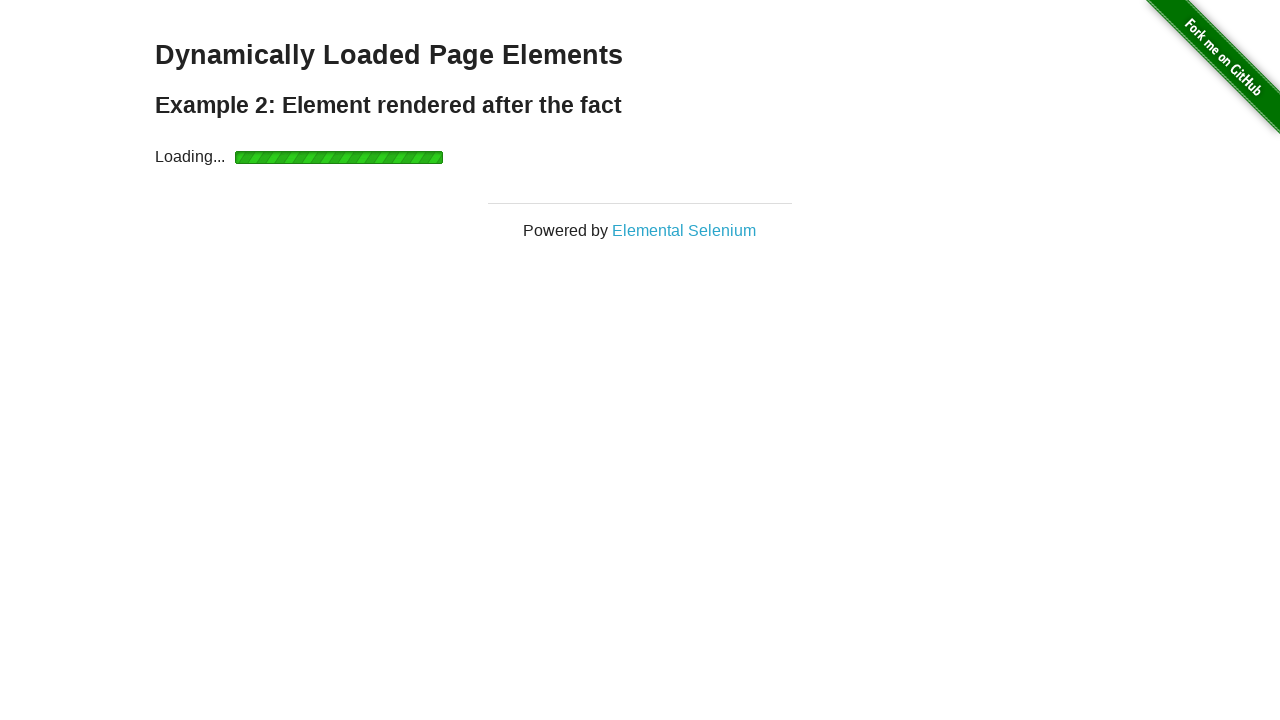

Waited for finish element to become visible after loading bar completed
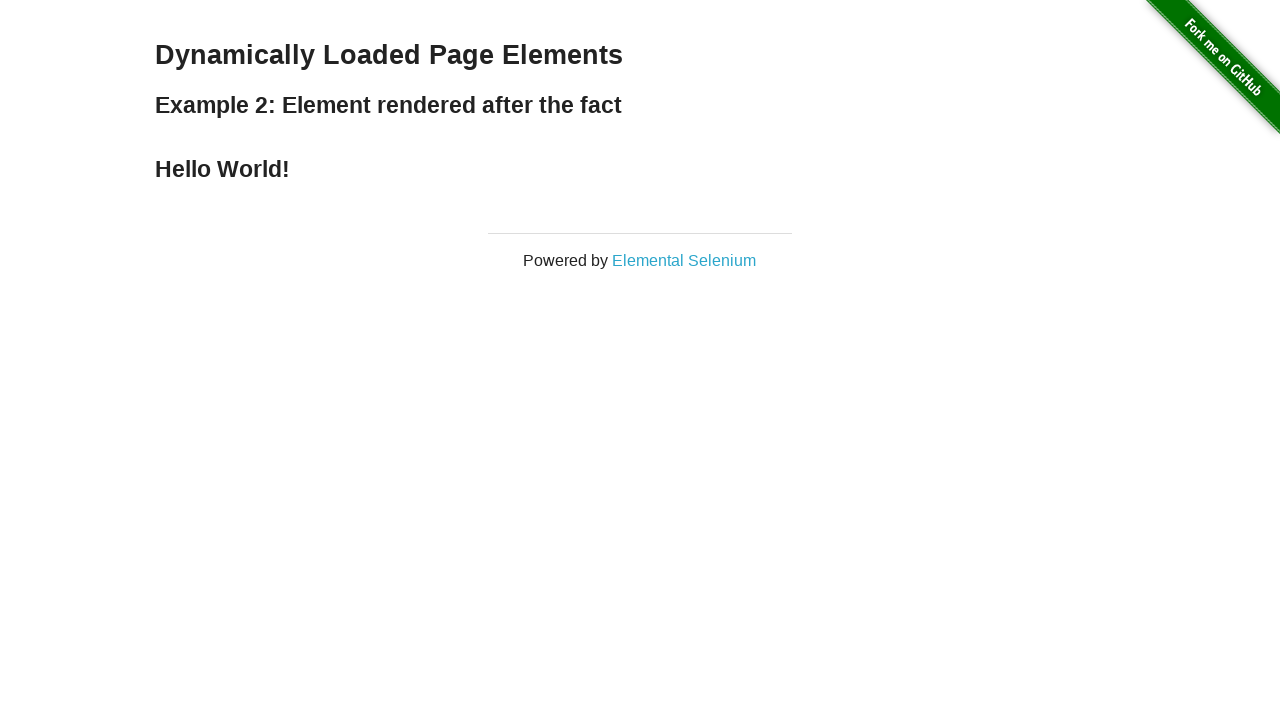

Verified that the finish element is visible on the page
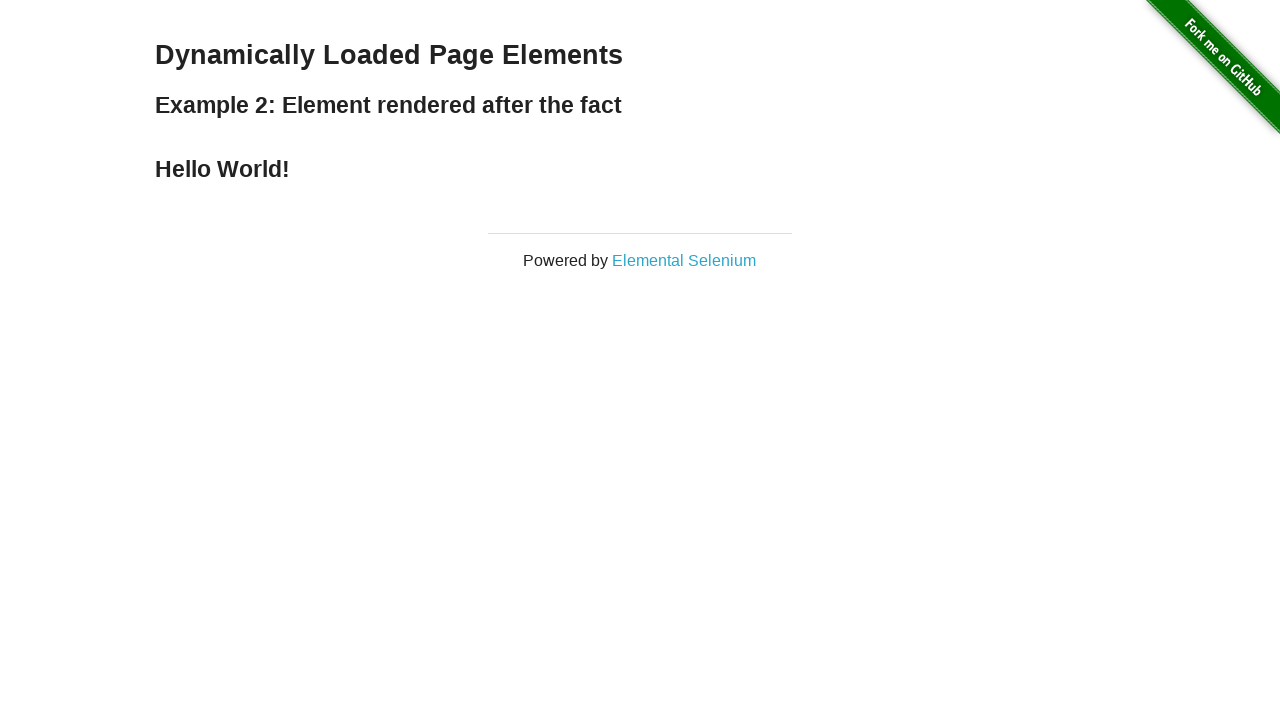

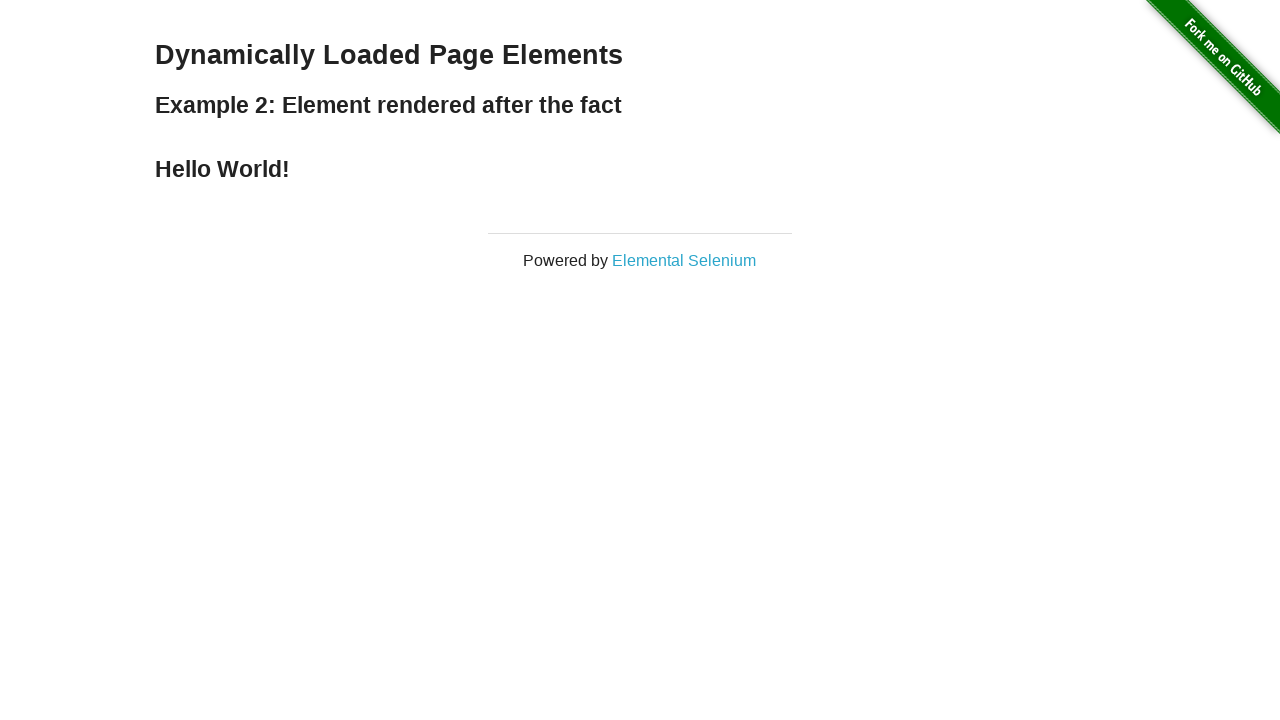